Tests login form validation by submitting invalid credentials and verifying error messages, then submitting empty form to verify error handling

Starting URL: https://the-internet.herokuapp.com/login

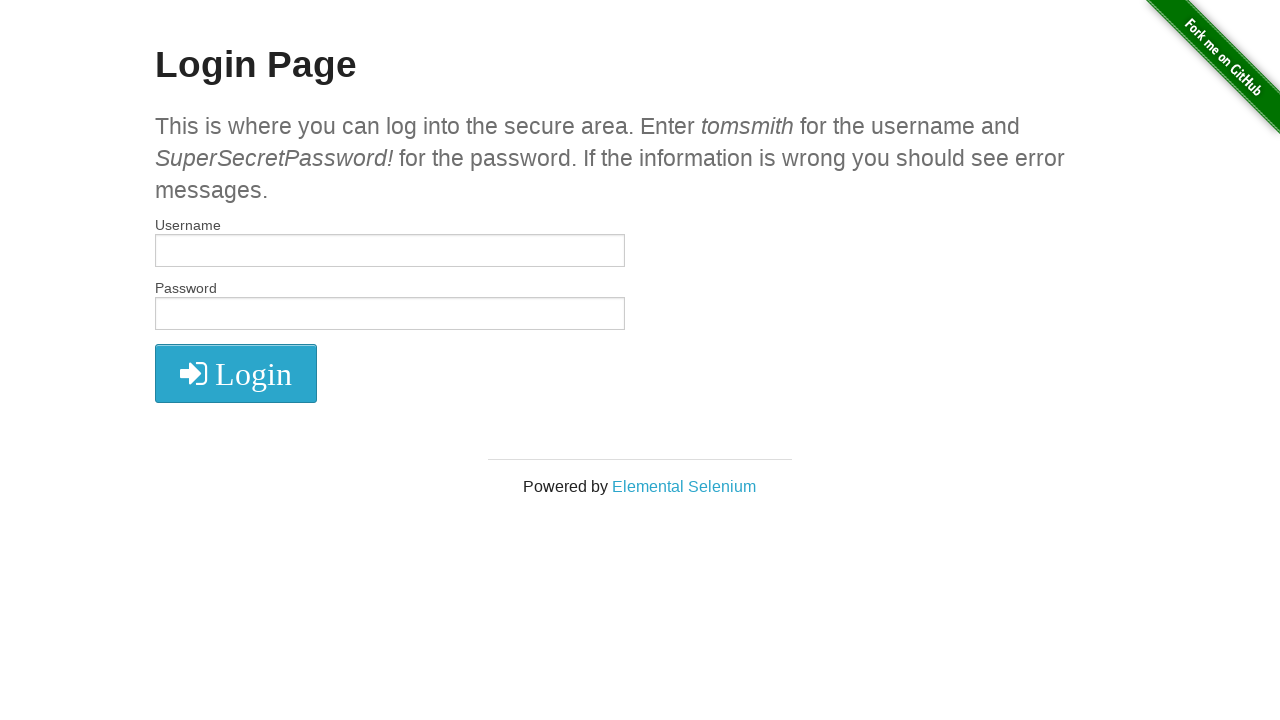

Filled username field with invalid value 'BadName' on #username
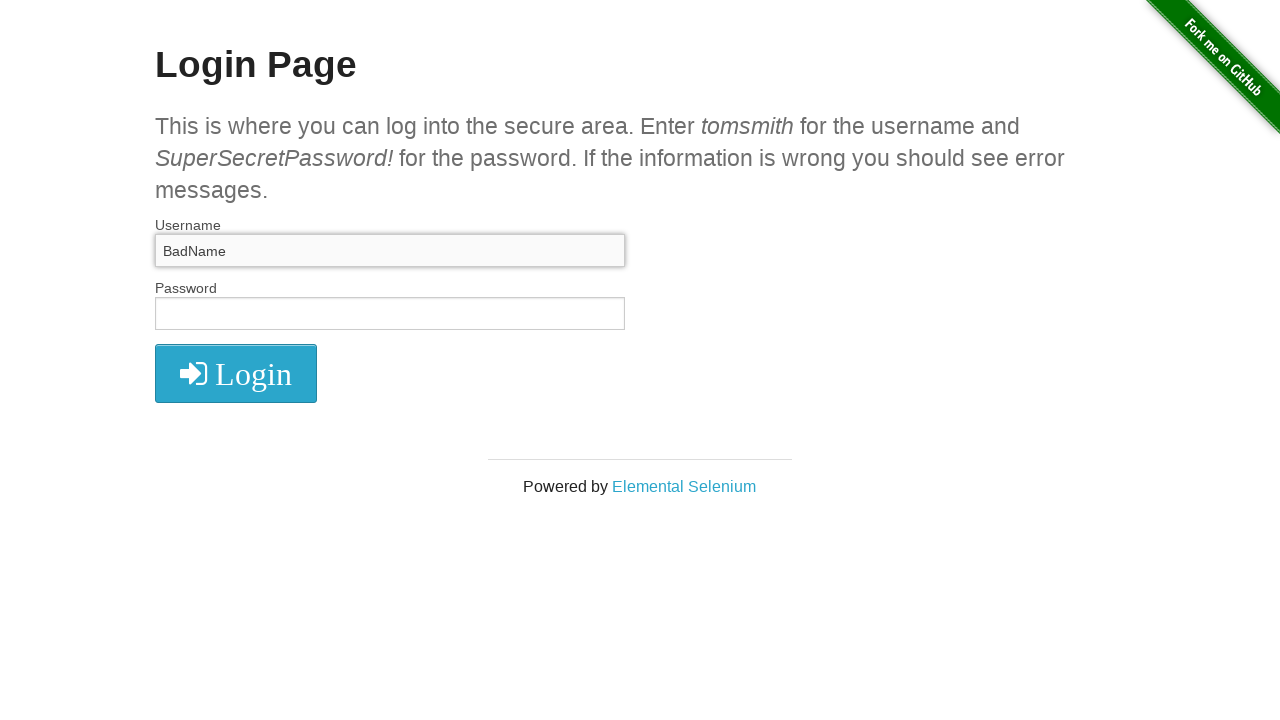

Filled password field with invalid value 'BadPassword' on #password
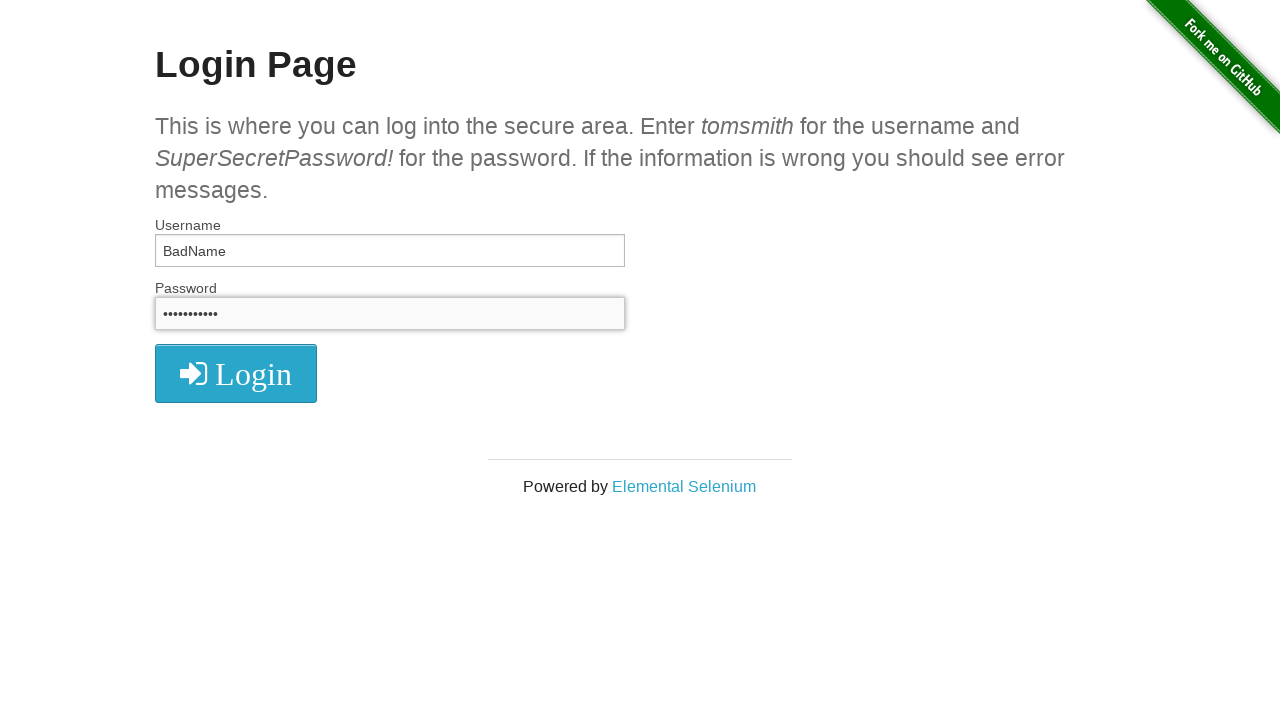

Clicked login submit button with invalid credentials at (236, 373) on button[type='submit']
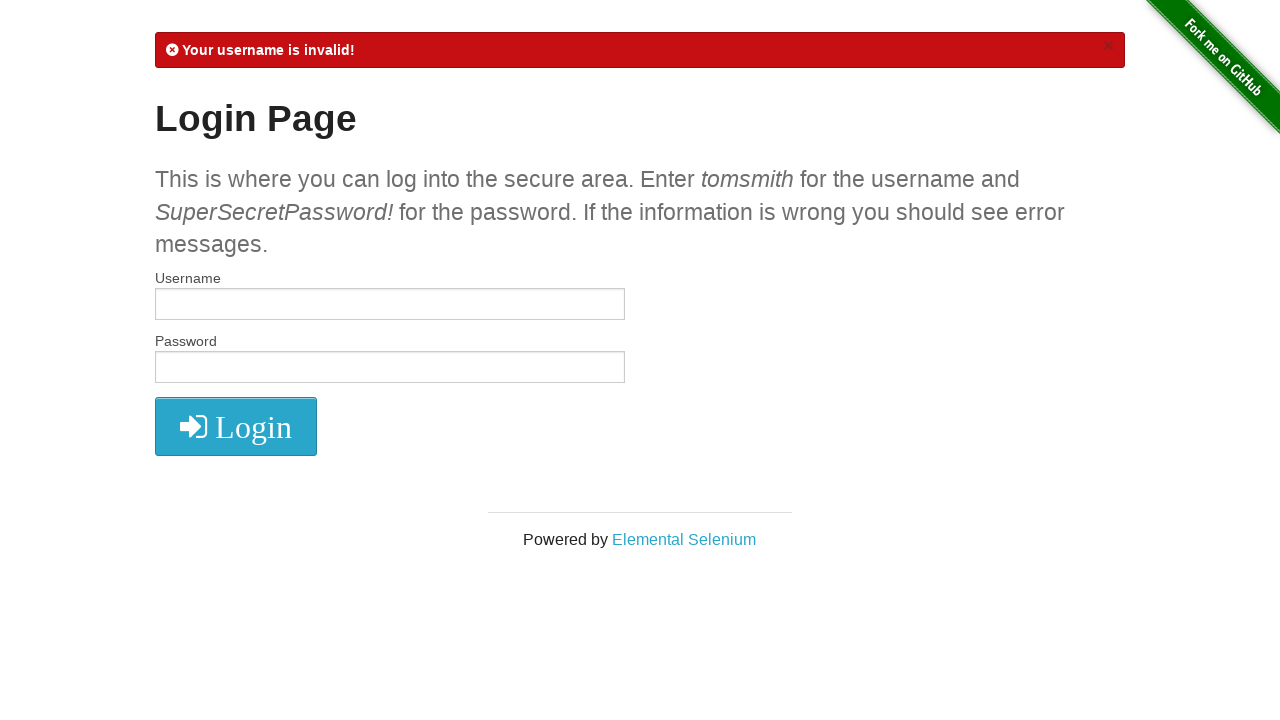

Error message appeared after submitting invalid credentials
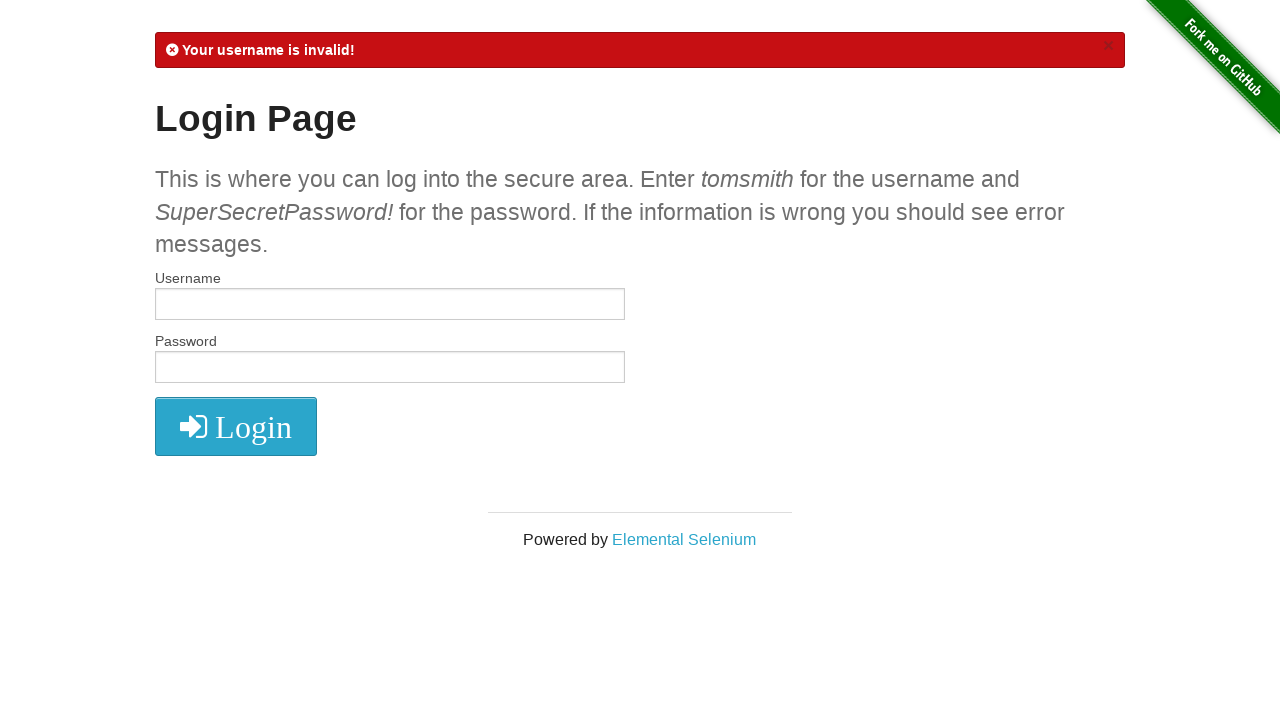

Verified error message contains 'Your username is invalid!' text
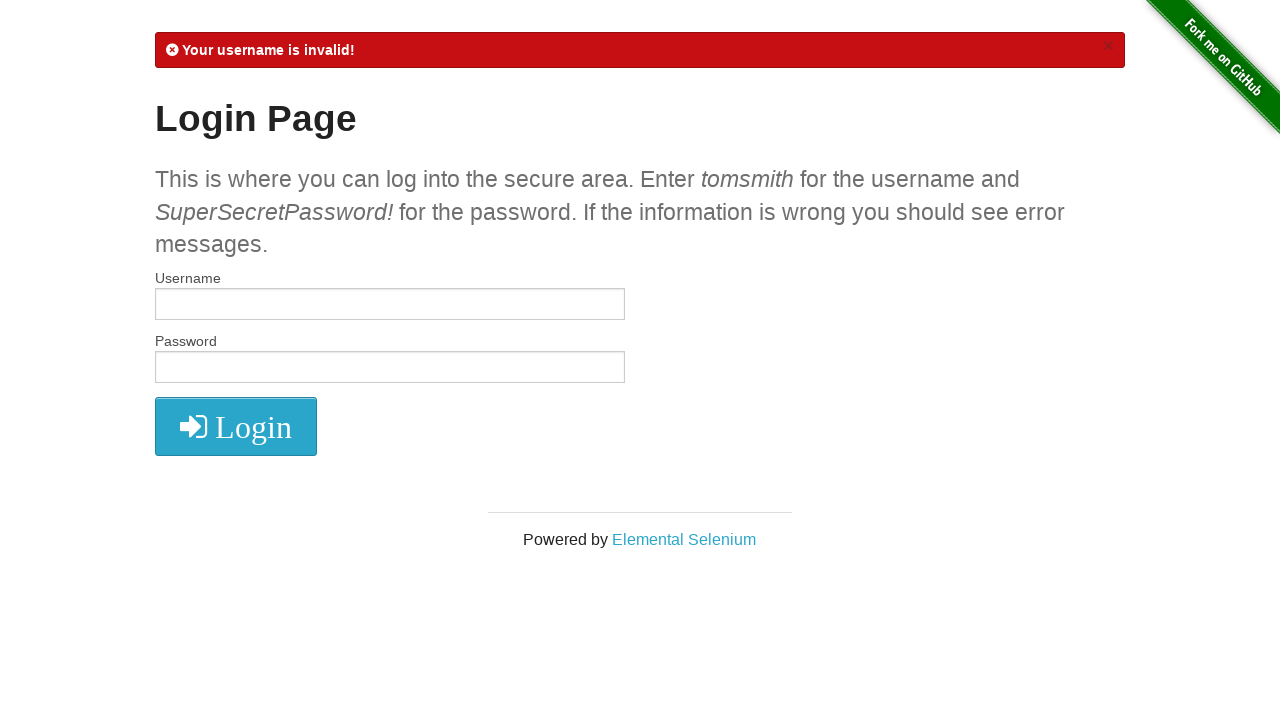

Verified error message element has 'error' class
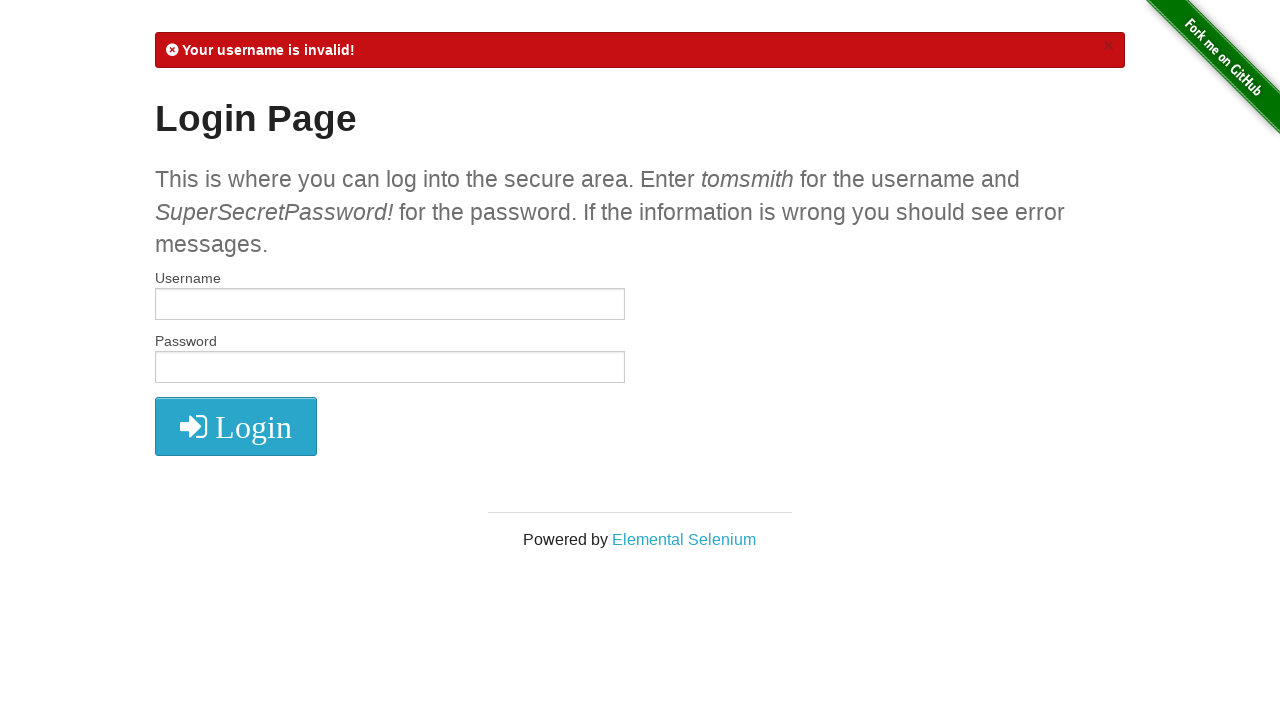

Navigated back to login page
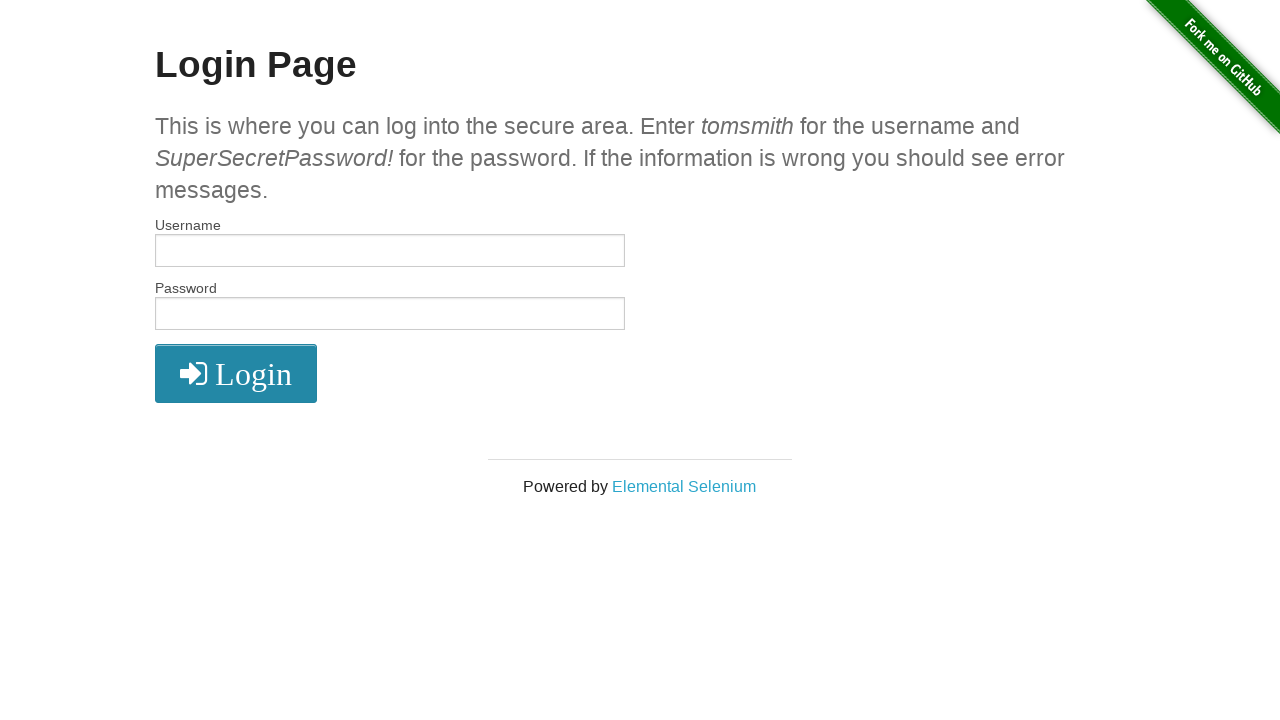

Clicked login submit button with empty form at (236, 373) on button[type='submit']
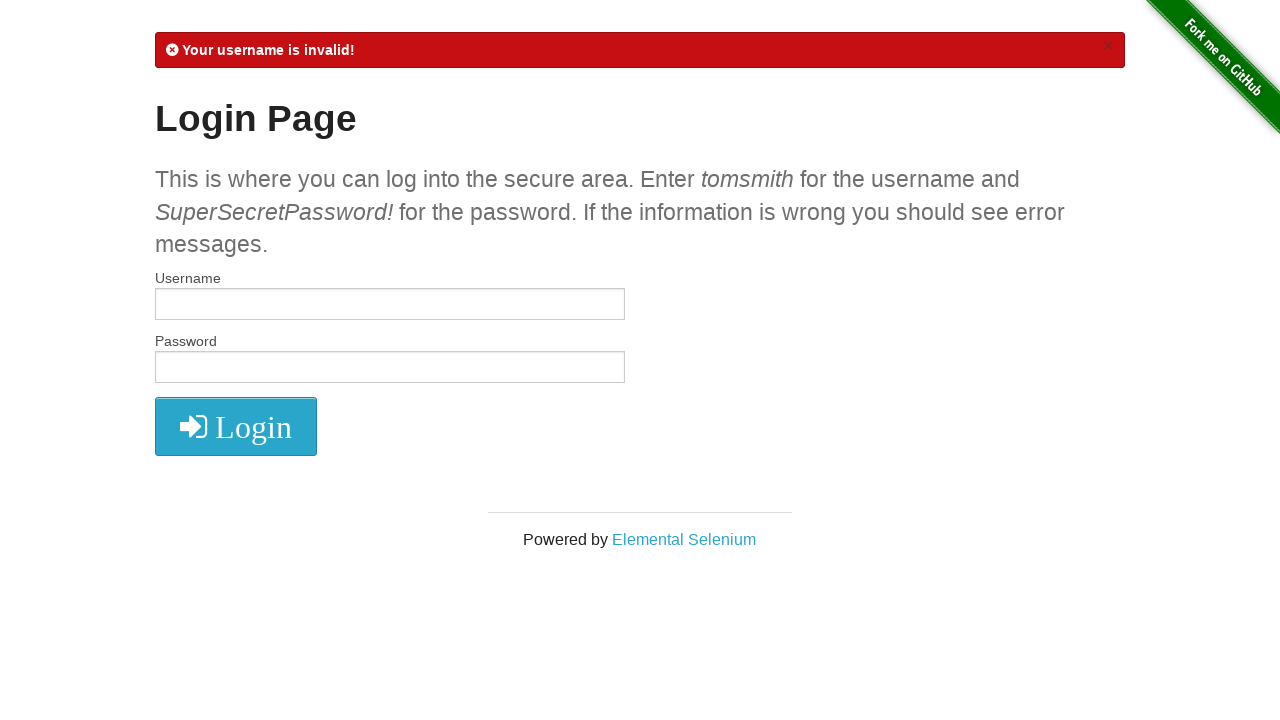

Error message appeared after submitting empty form
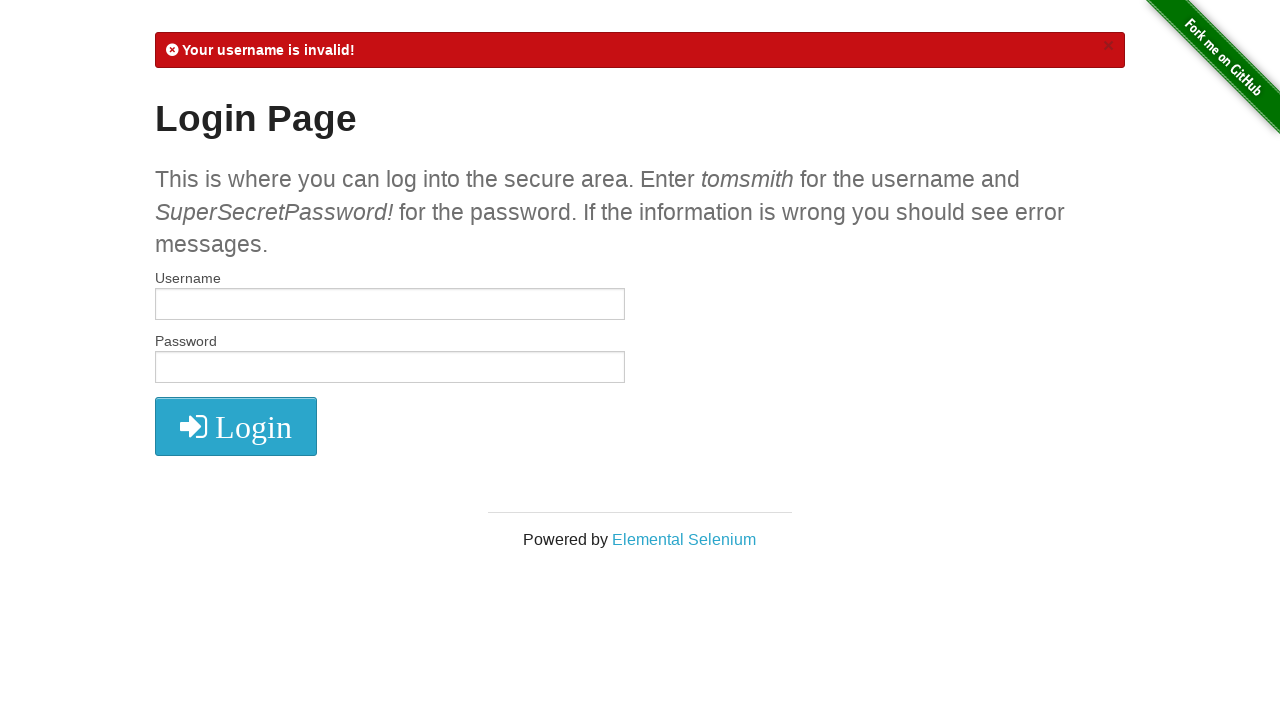

Verified error message from empty form contains 'Your username is invalid!' text
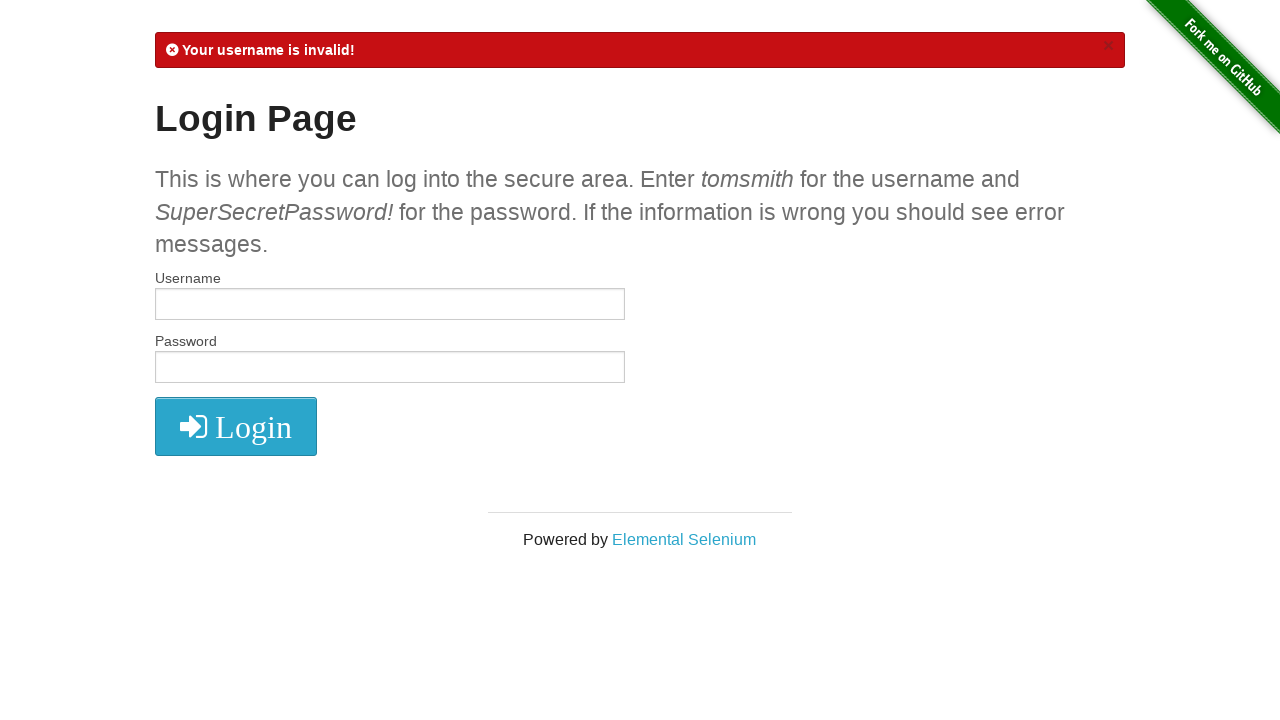

Verified error message from empty form has 'error' class
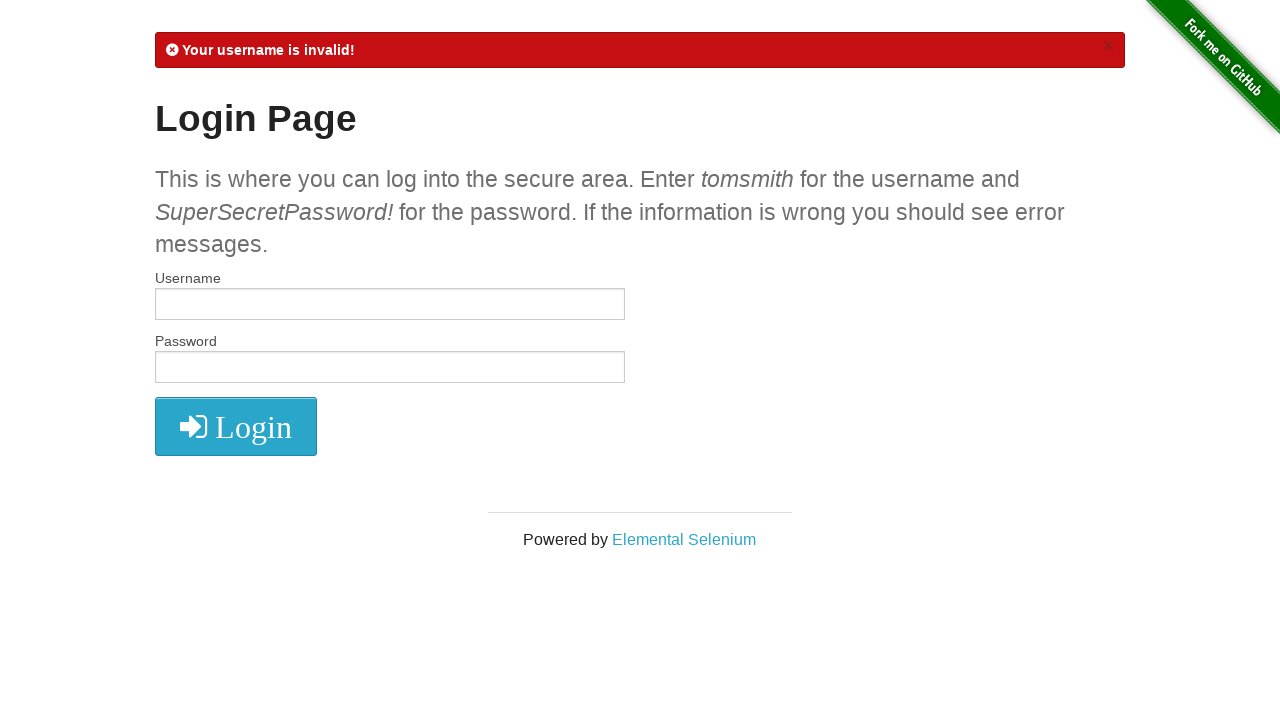

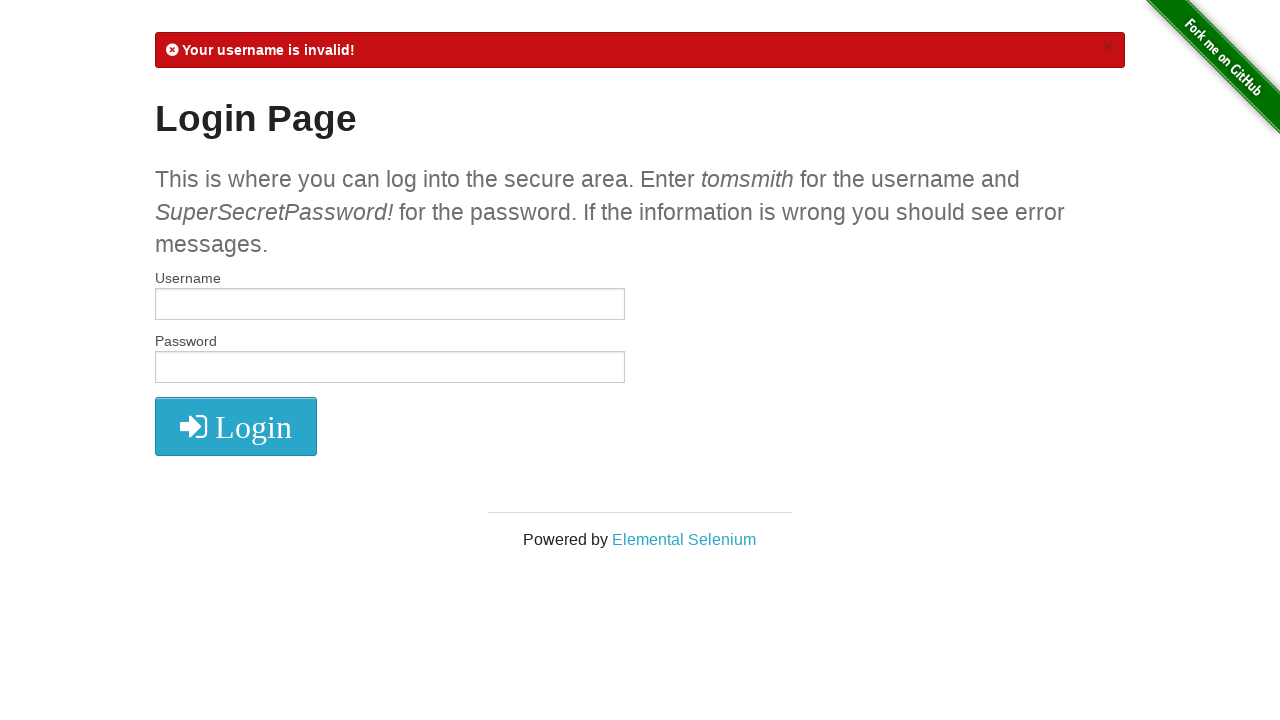